Tests navigation to scam avoidance information by clicking the Avoiding Scams & Fraud link

Starting URL: https://pittsburgh.craigslist.org/about

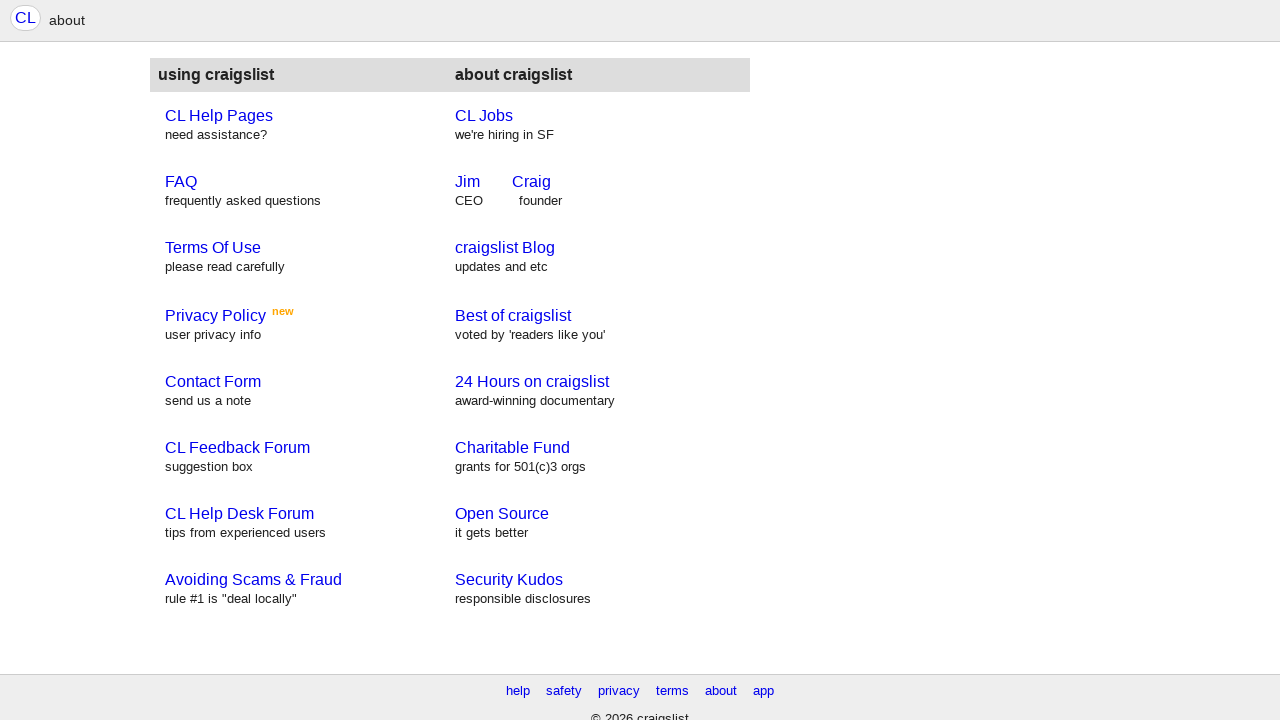

Clicked 'Avoiding Scams & Fraud' link at (254, 580) on text='Avoiding Scams & Fraud'
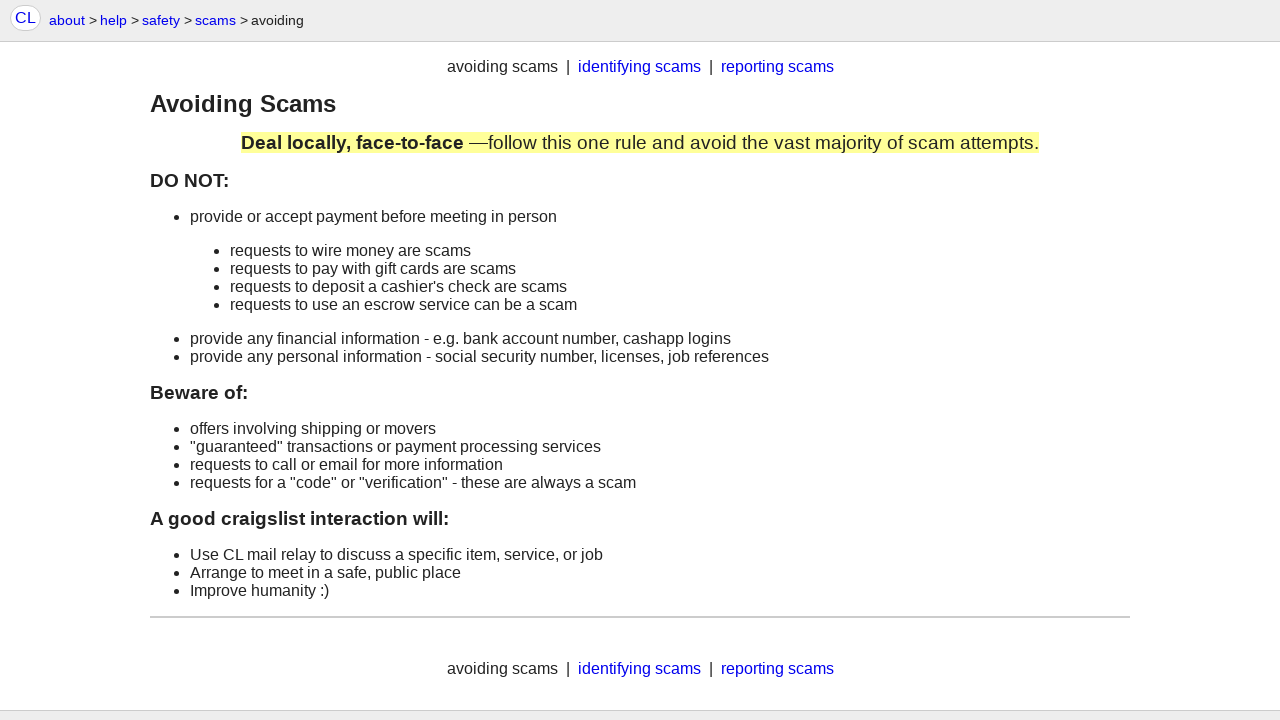

Page load state completed
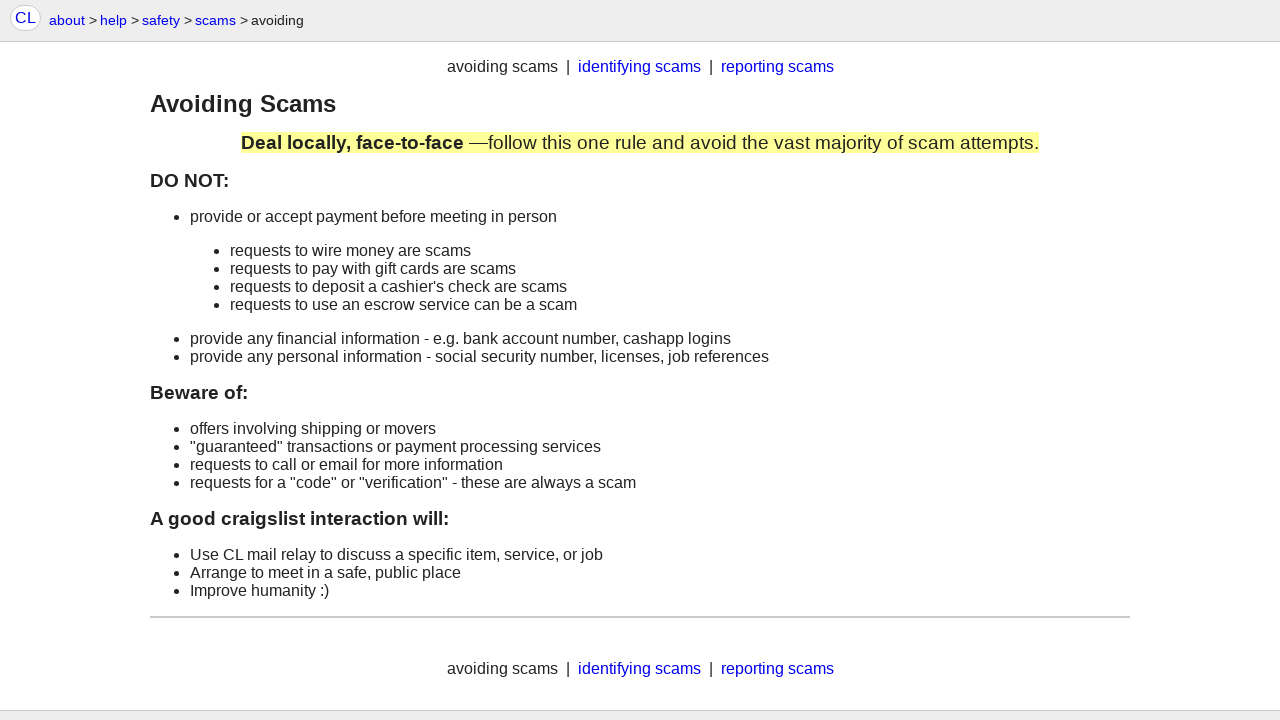

Verified page title contains 'scam'
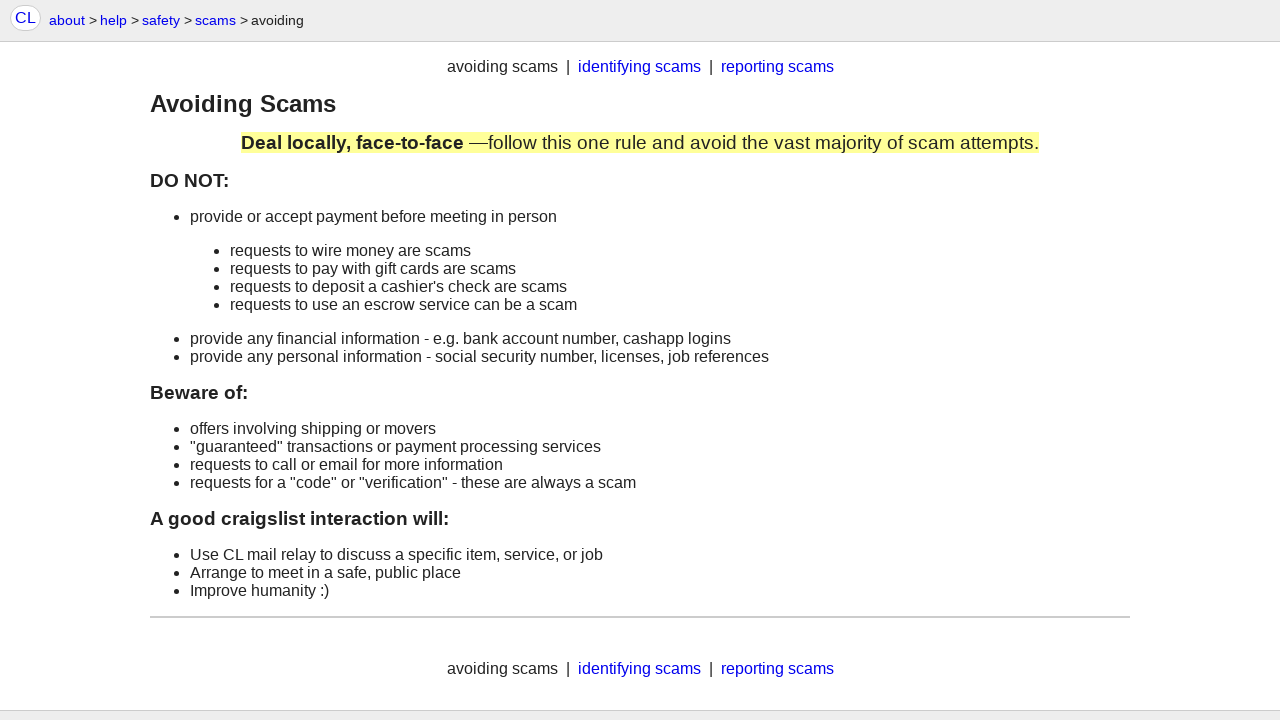

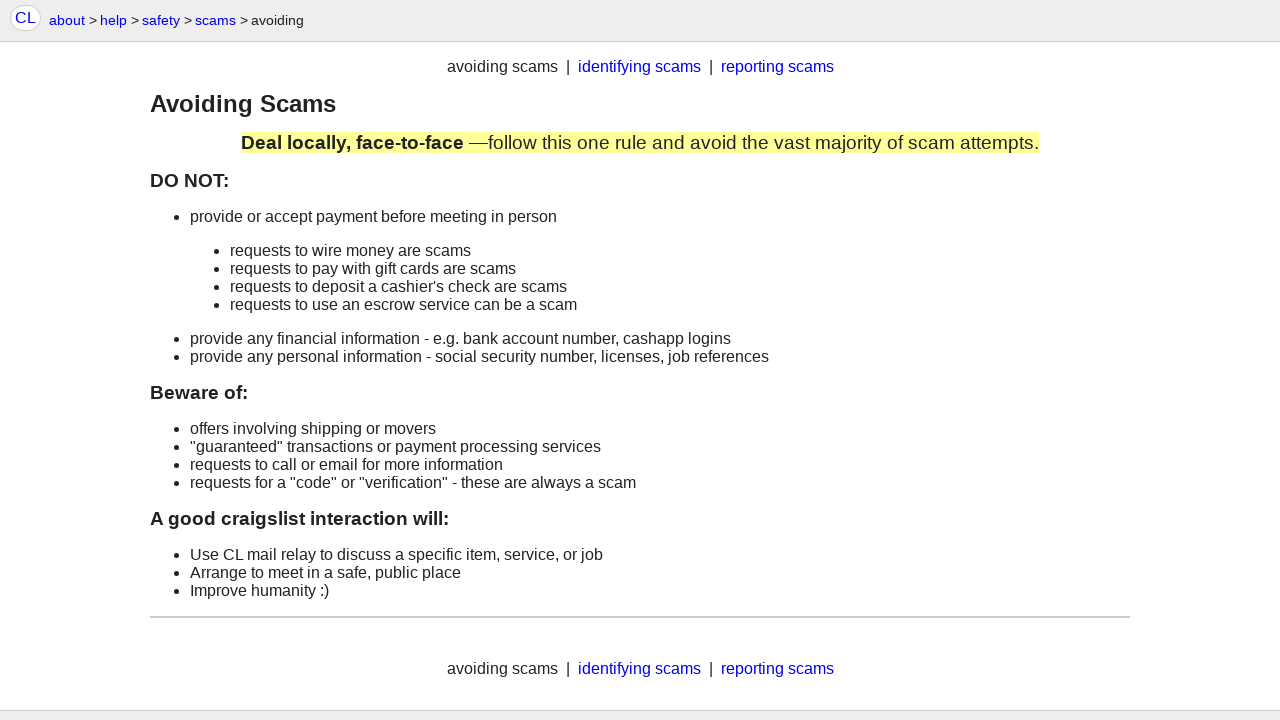